Searches for a course on Ultimate QA website and navigates to the course page

Starting URL: https://courses.ultimateqa.com/collections

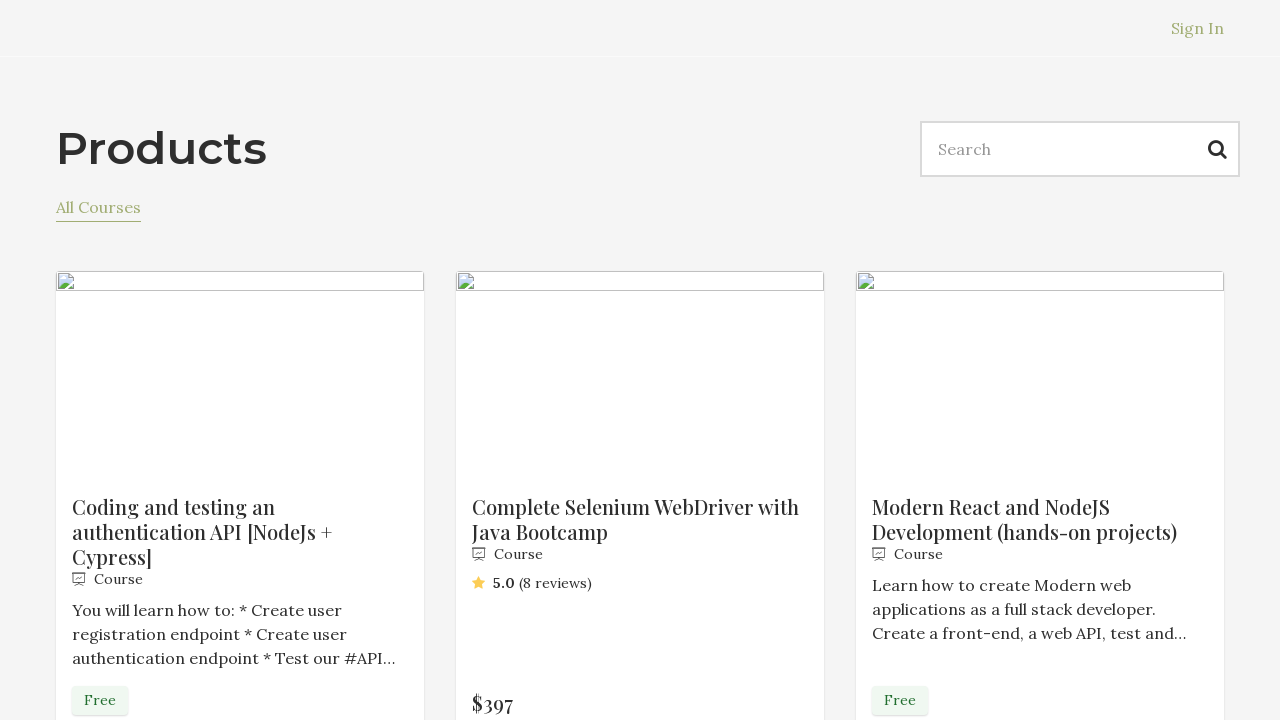

Filled search field with 'Modern React and NodeJS Development' on xpath=//*[@type="search"]
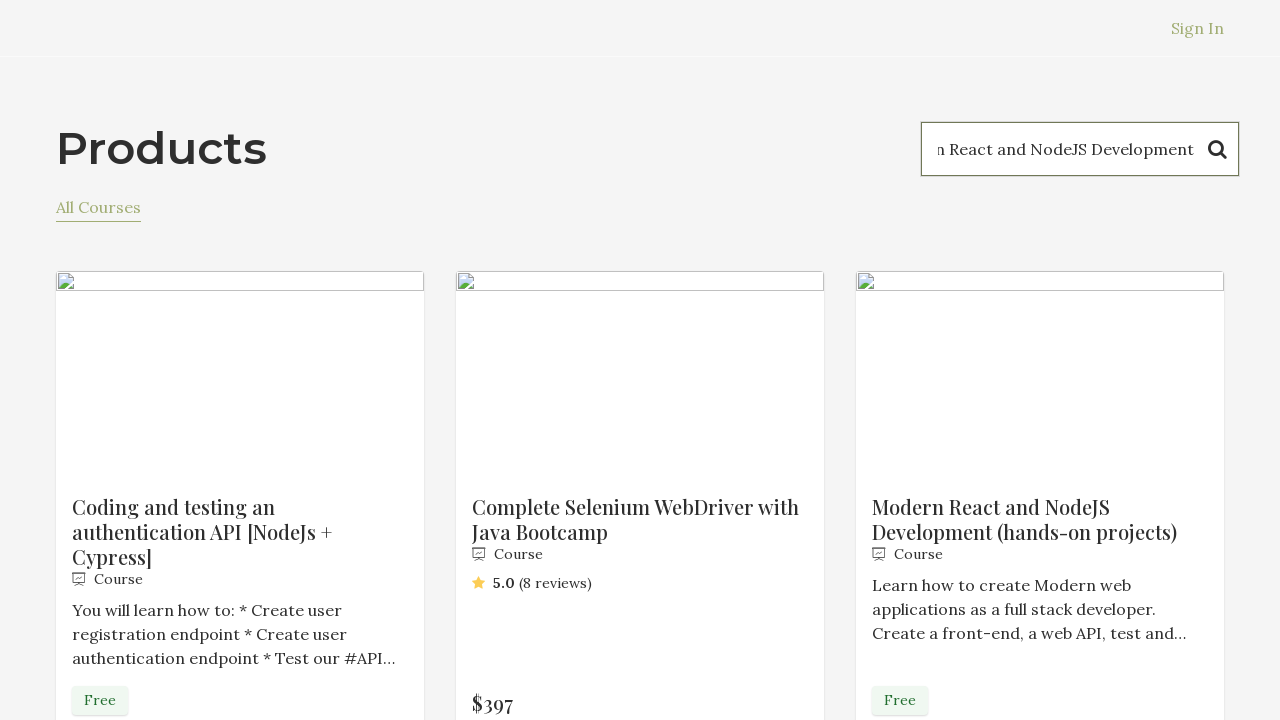

Pressed Enter to submit search query on xpath=//*[@type="search"]
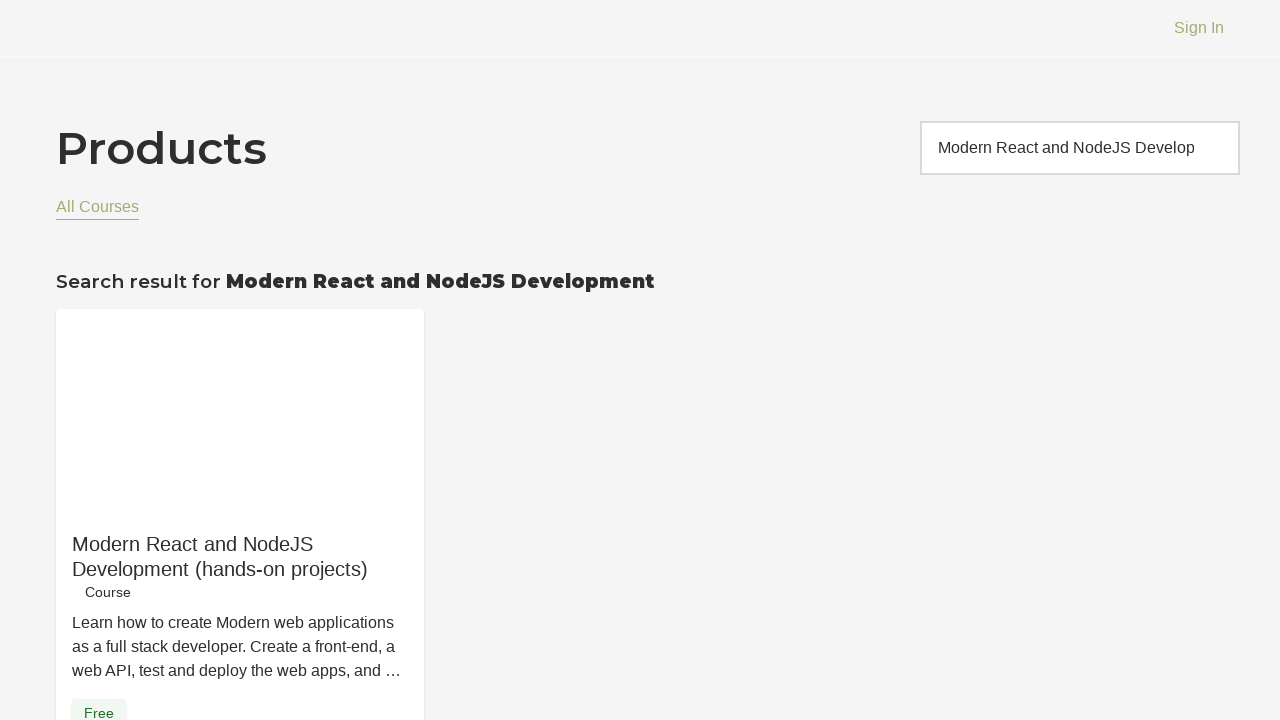

Clicked on the first course in search results to navigate to course page at (240, 491) on xpath=//li[@class="products__list-item"]
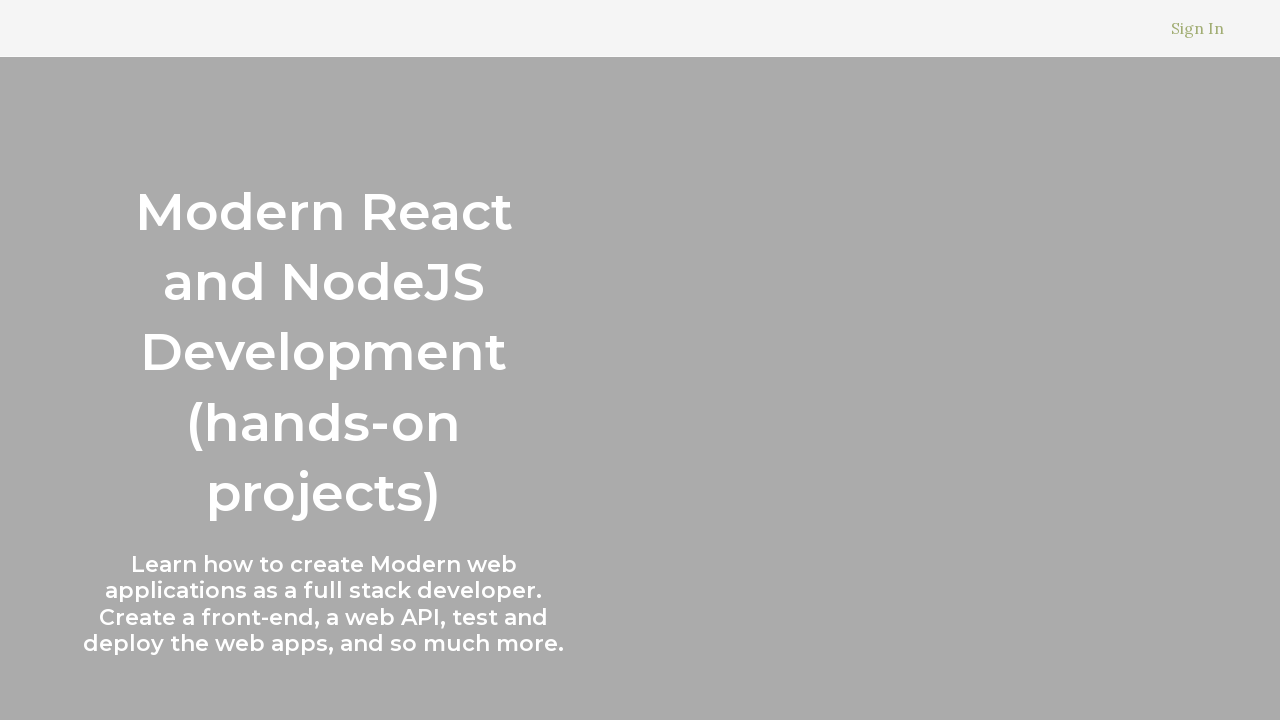

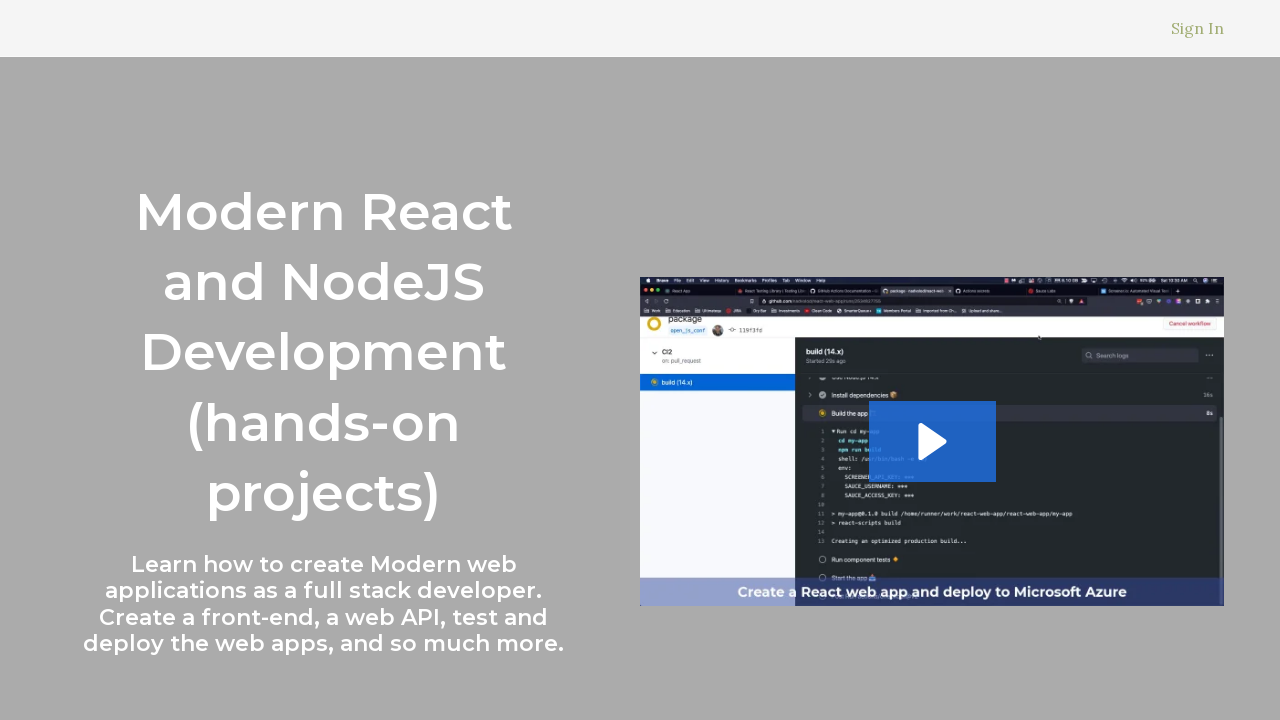